Tests floating menu by scrolling to the footer and verifying the menu remains visible.

Starting URL: http://the-internet.herokuapp.com/floating_menu

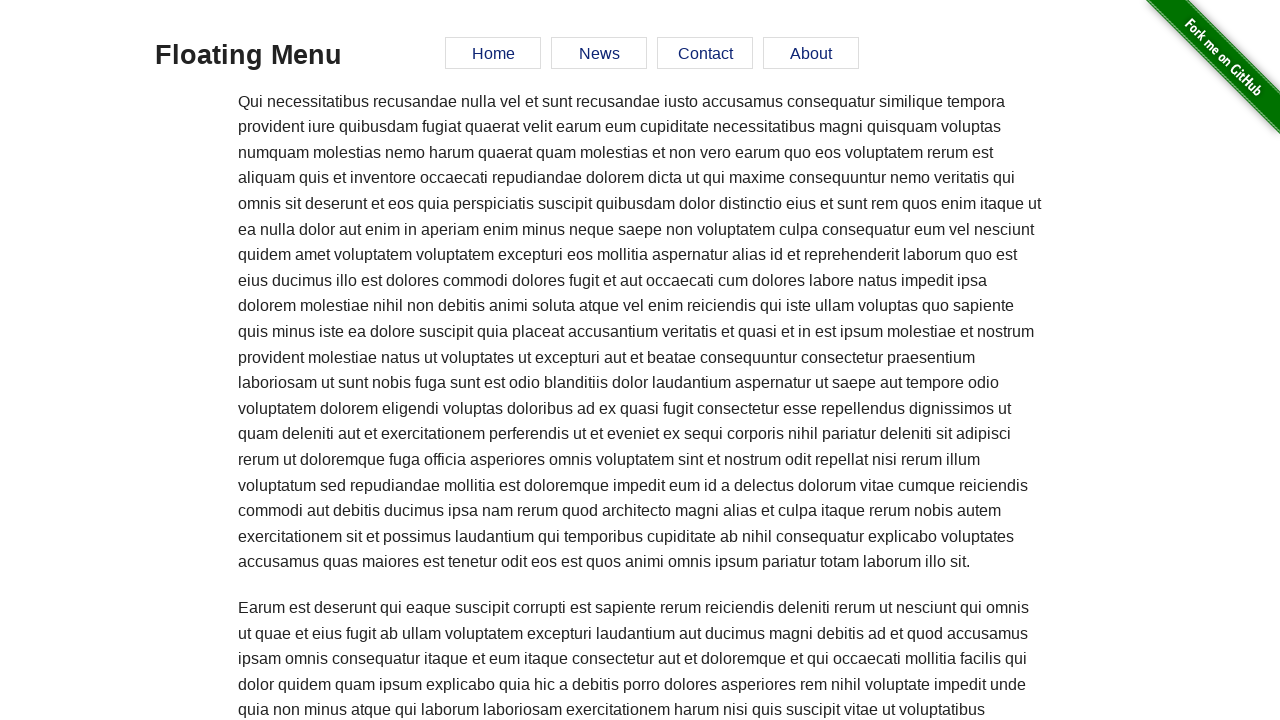

Waited for floating menu to load
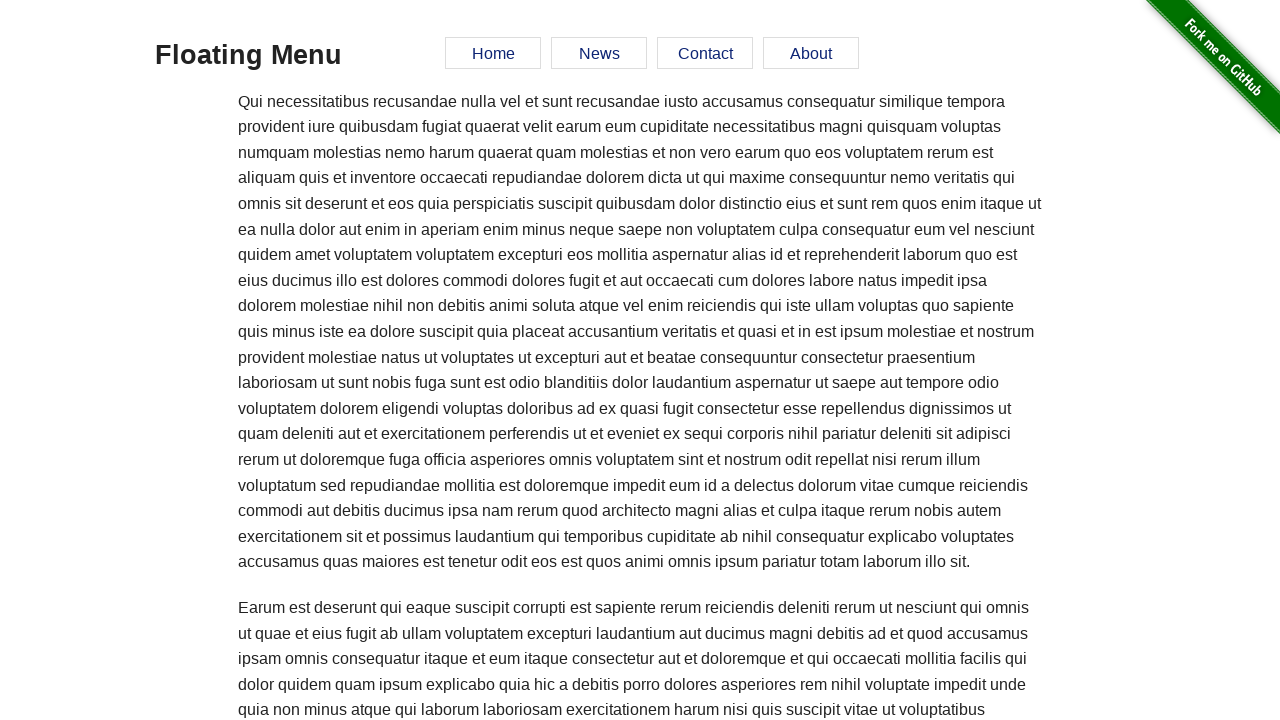

Scrolled to footer
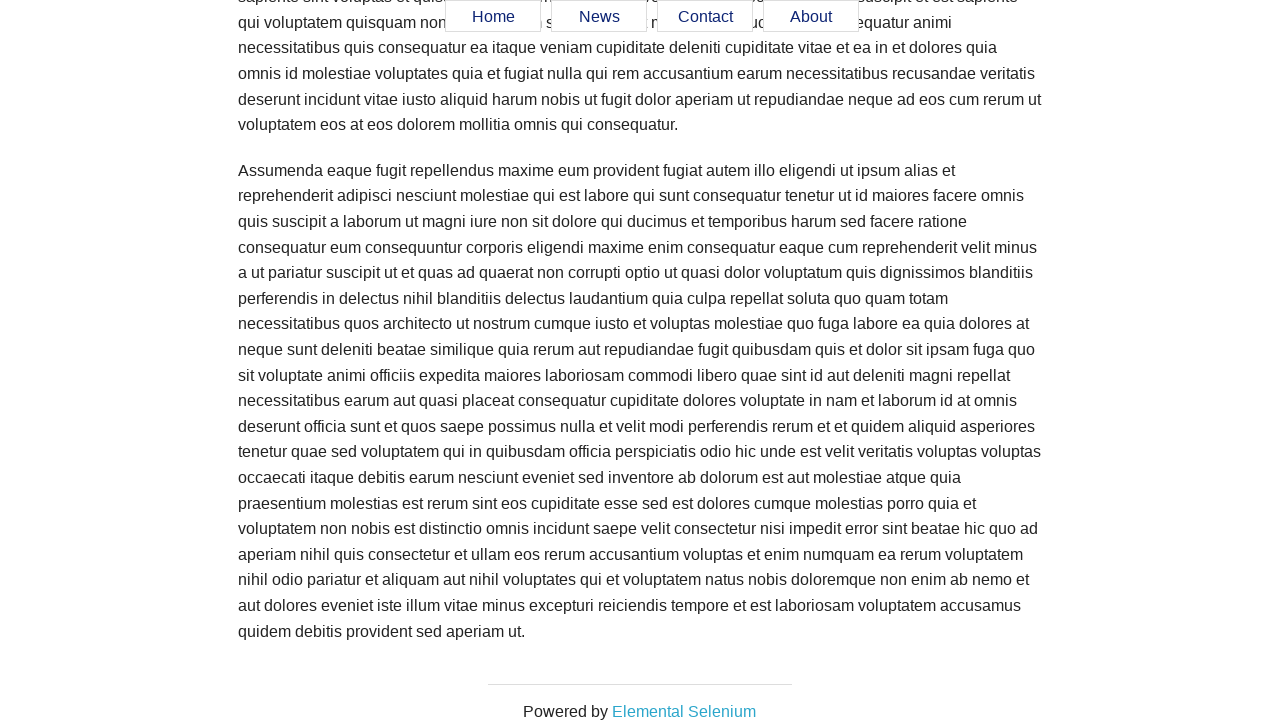

Clicked on footer at (640, 692) on #page-footer
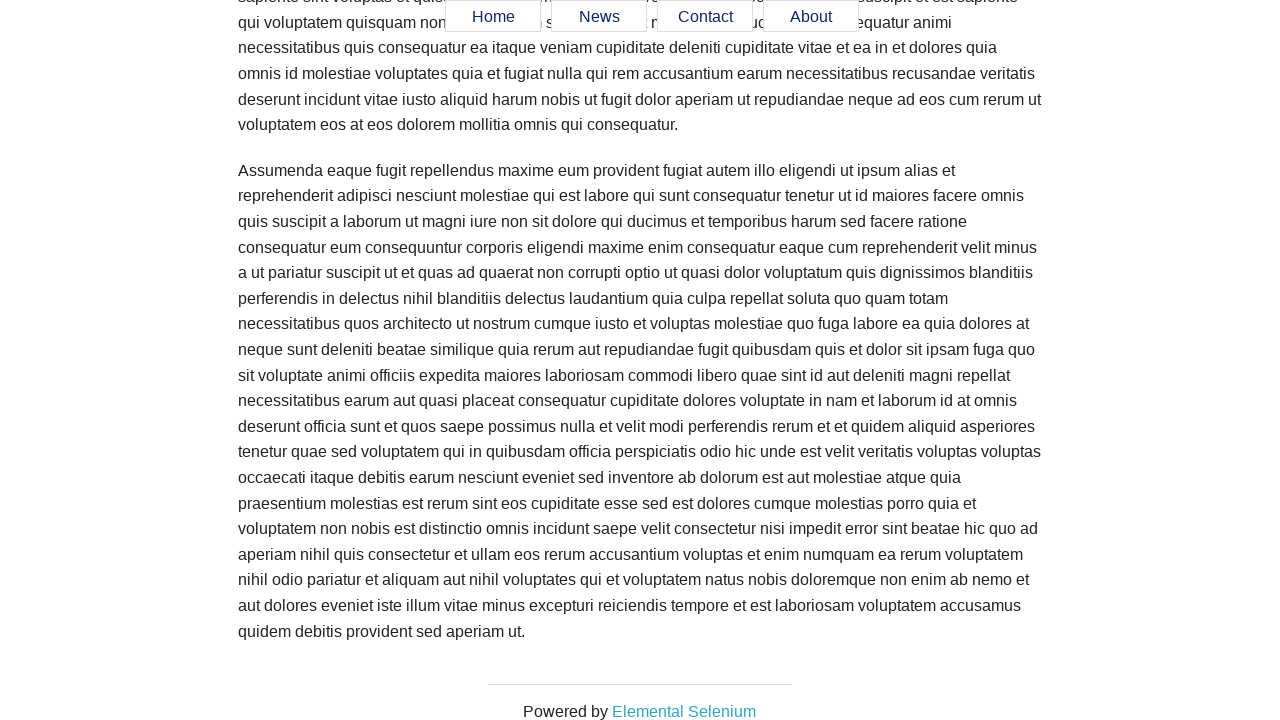

Verified floating menu remains visible after scrolling to footer
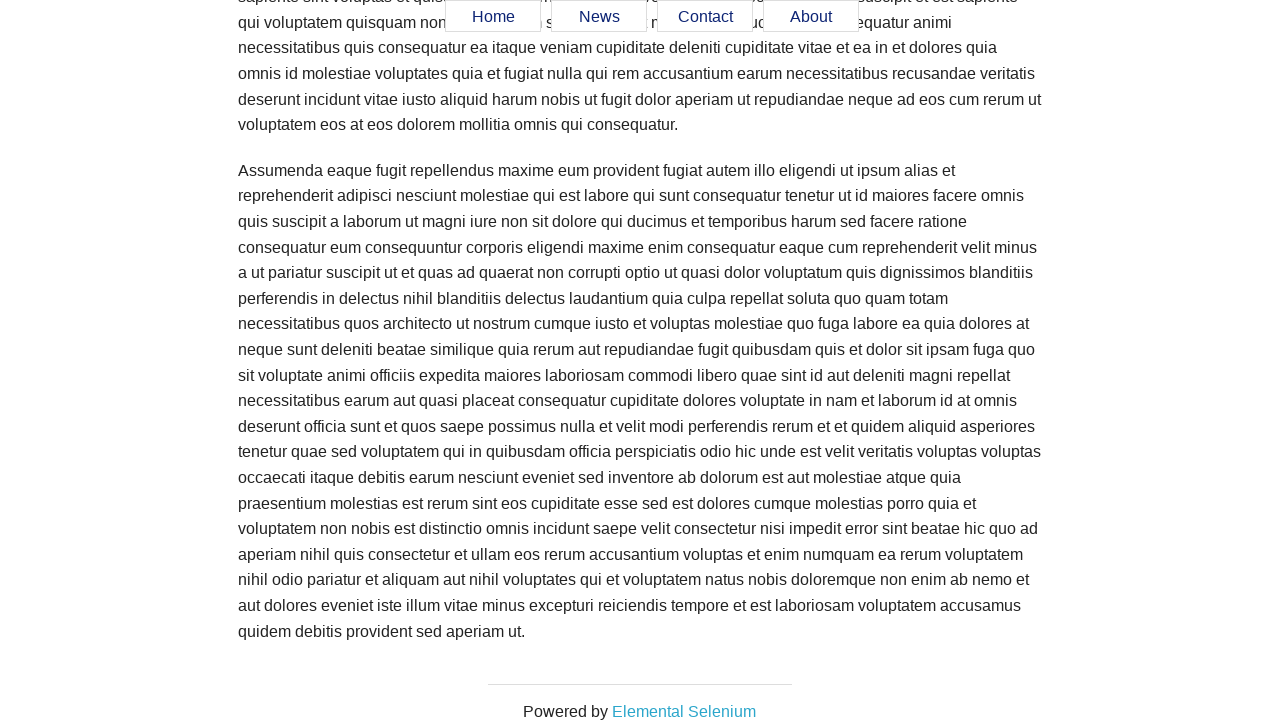

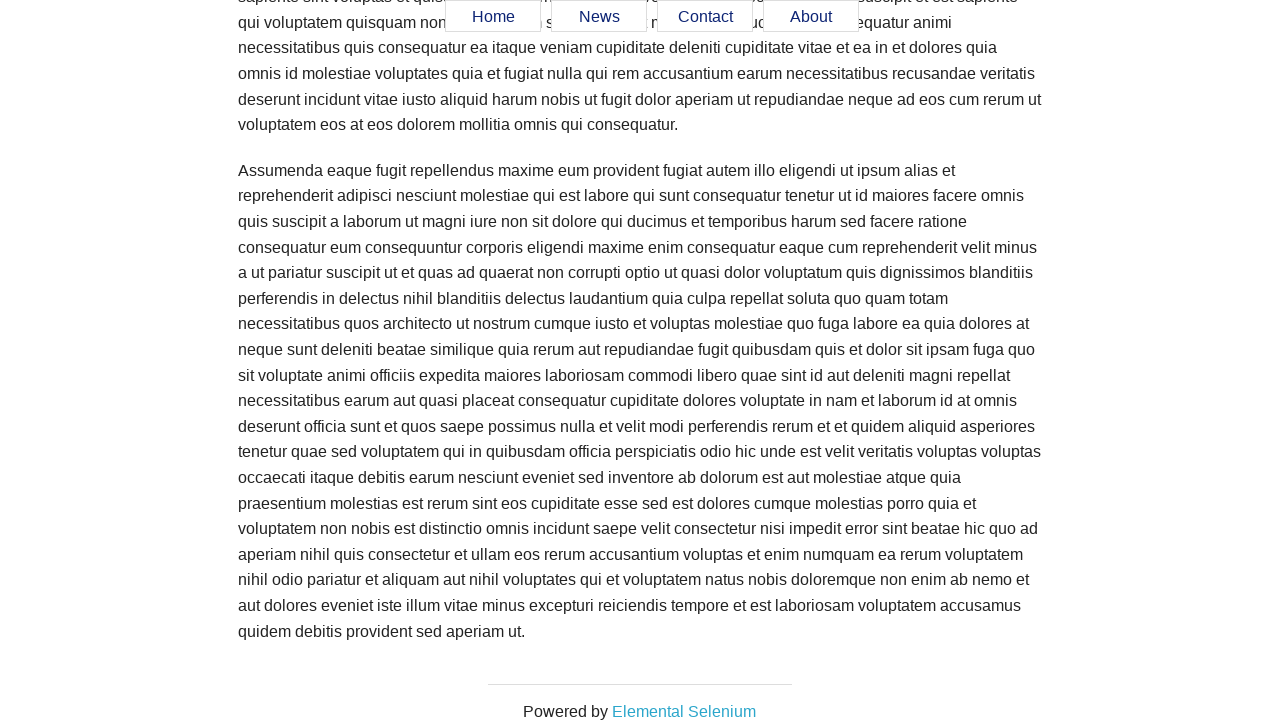